Tests route blocking functionality by navigating to a website with images blocked, verifying the page loads with blocked resources returning 404 responses.

Starting URL: https://www.basta.net/mainz/

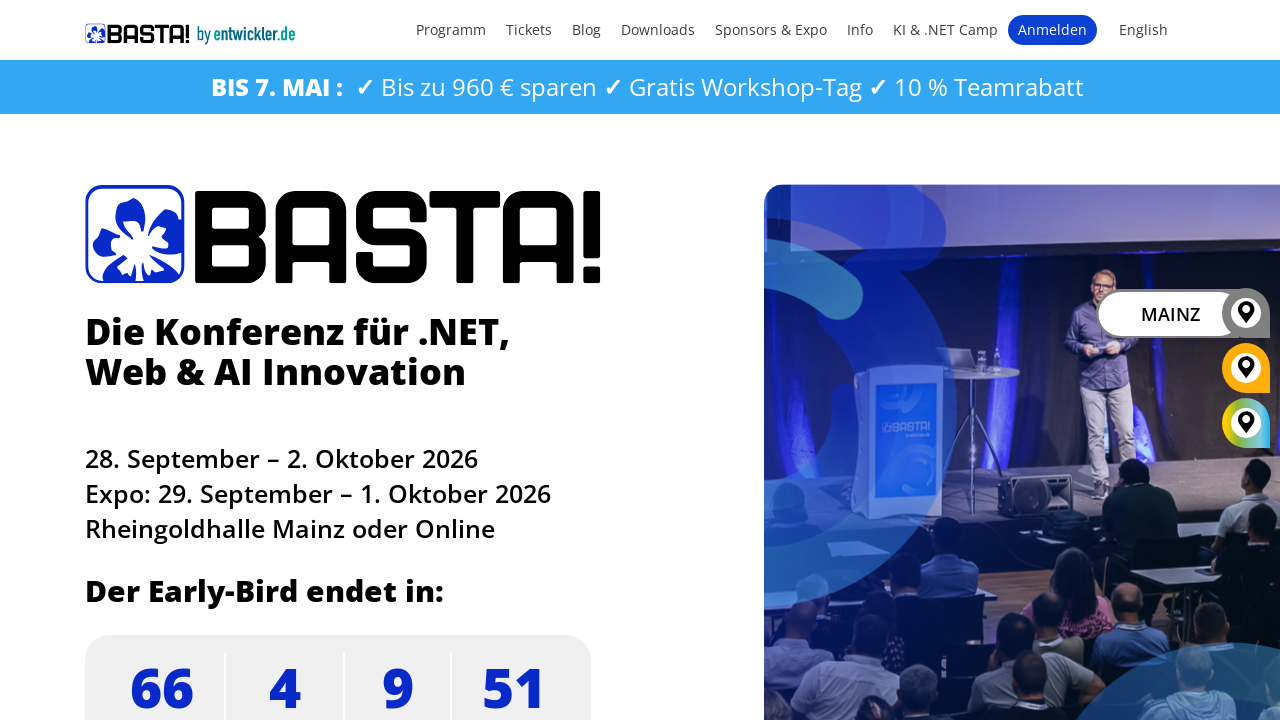

Set up route blocking for all image files (png, jpg, jpeg, svg) to return 404 responses
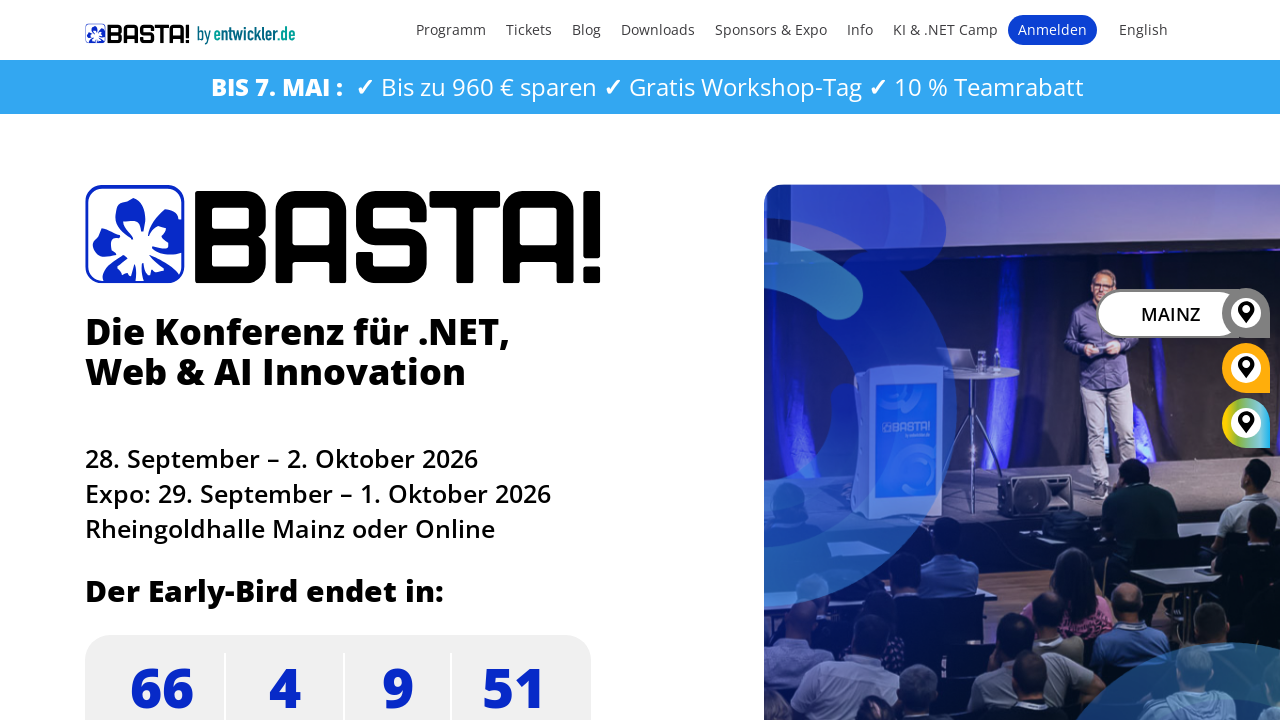

Navigated to https://www.basta.net/mainz/
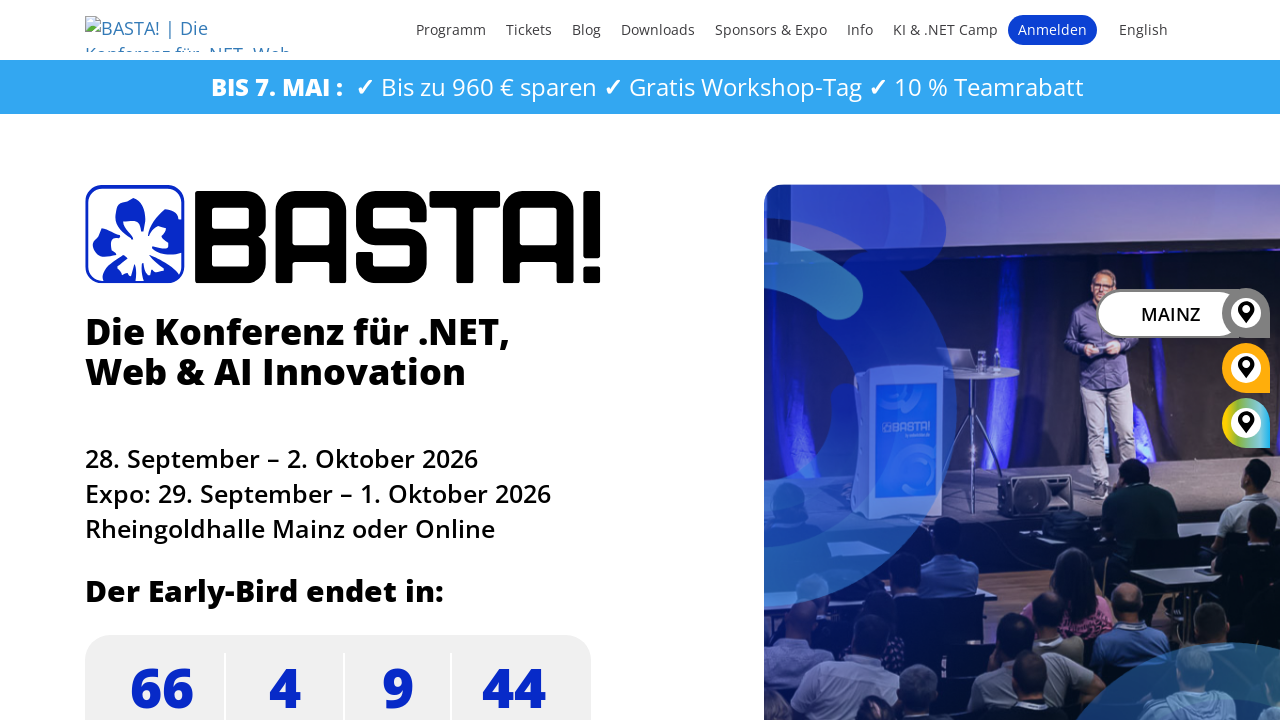

Verified page loaded successfully with blocked images returning 404 responses
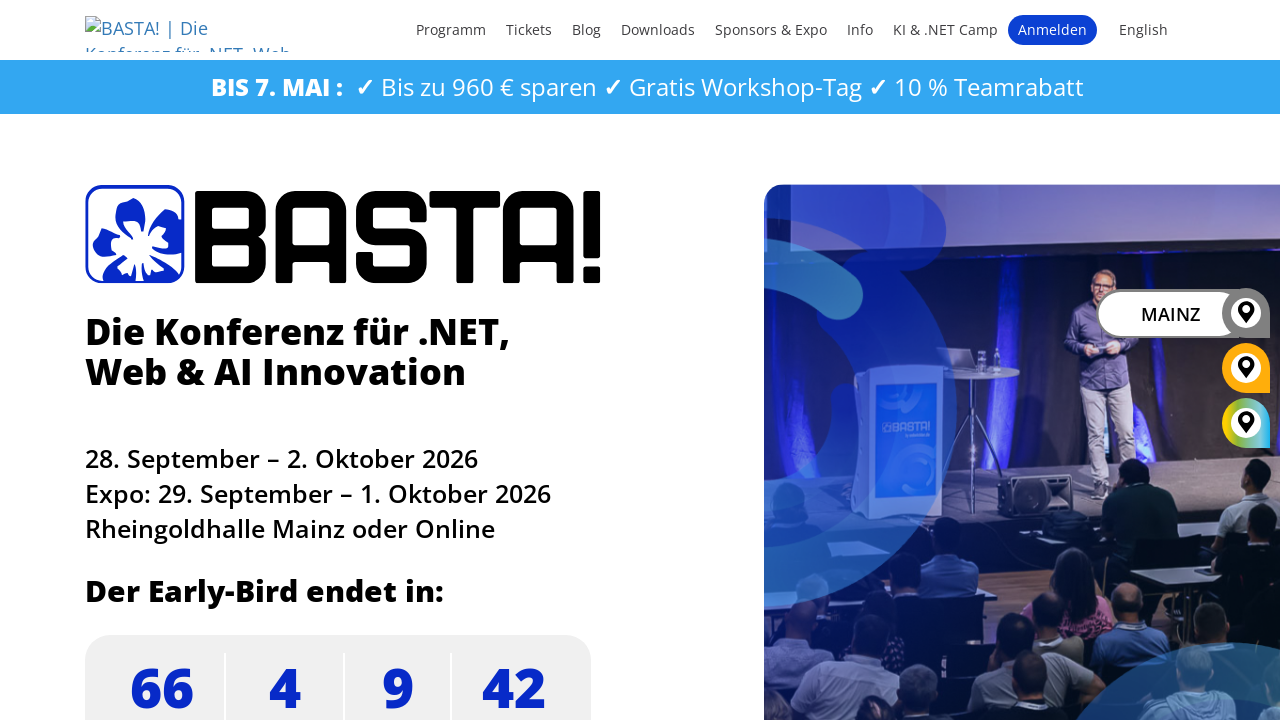

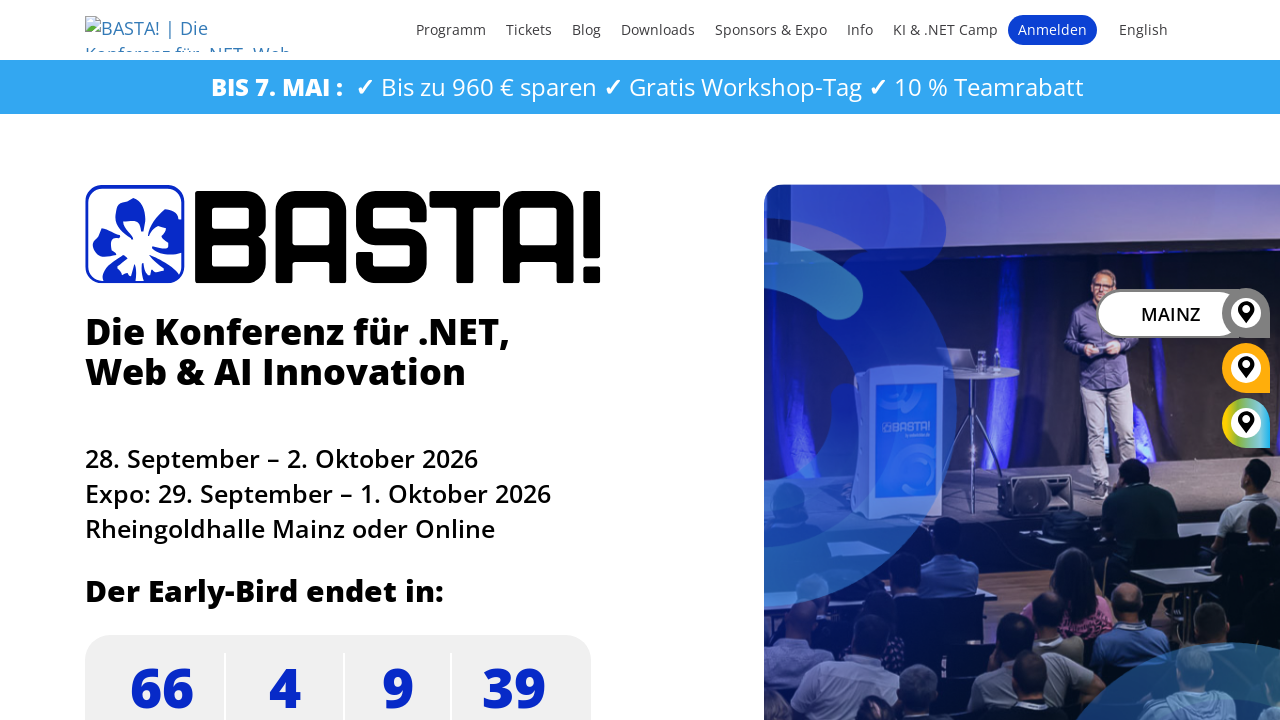